Tests JavaScript alert popup functionality on W3Schools by navigating to a "Try it Yourself" example, switching to an iframe, clicking a button to trigger an alert, and dismissing it

Starting URL: https://www.w3schools.com/js/js_popup.asp

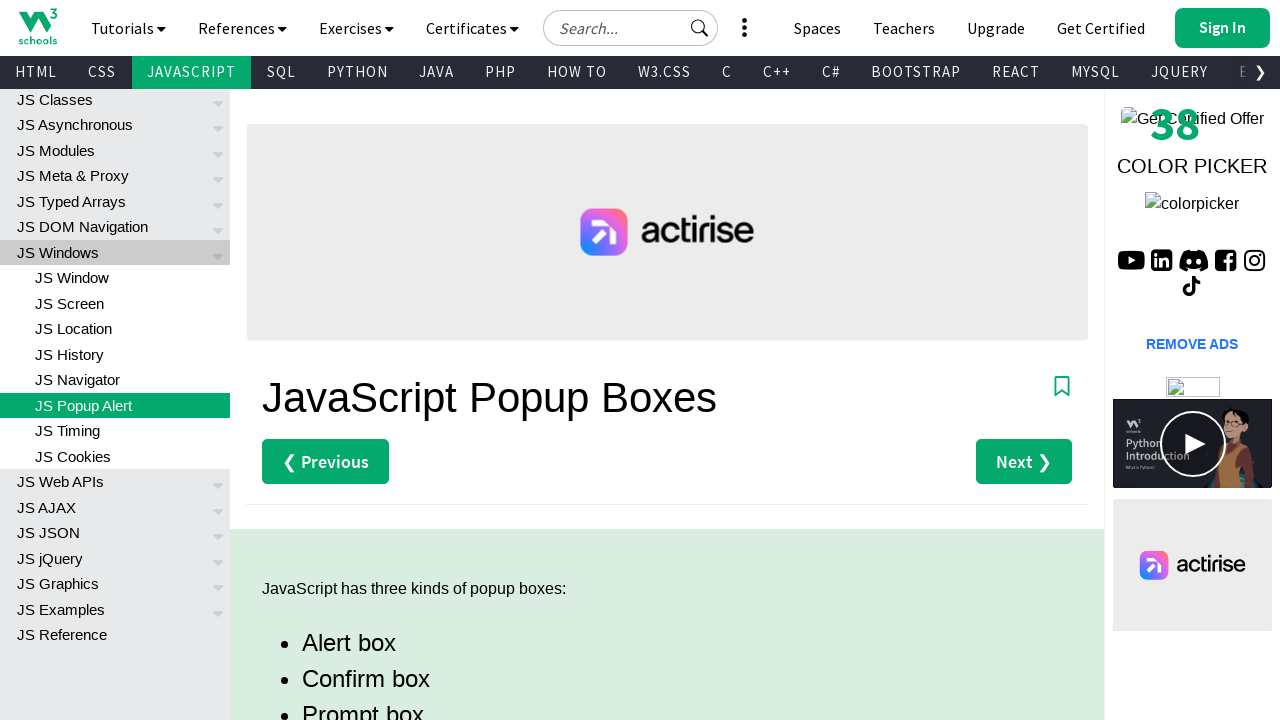

Clicked the first 'Try it Yourself' link on W3Schools JS popup page at (334, 360) on (//a[text()='Try it Yourself »'])[1]
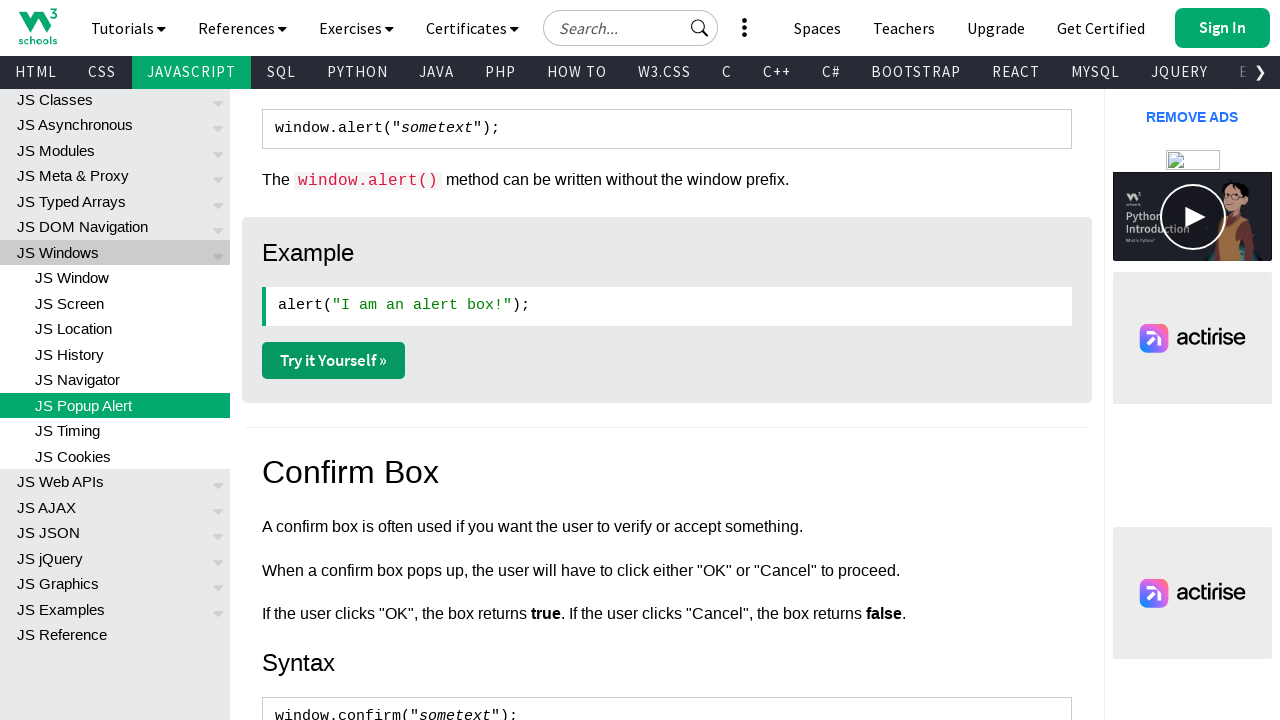

Clicked 'Try it Yourself' link and expected new page to open at (334, 360) on (//a[text()='Try it Yourself »'])[1]
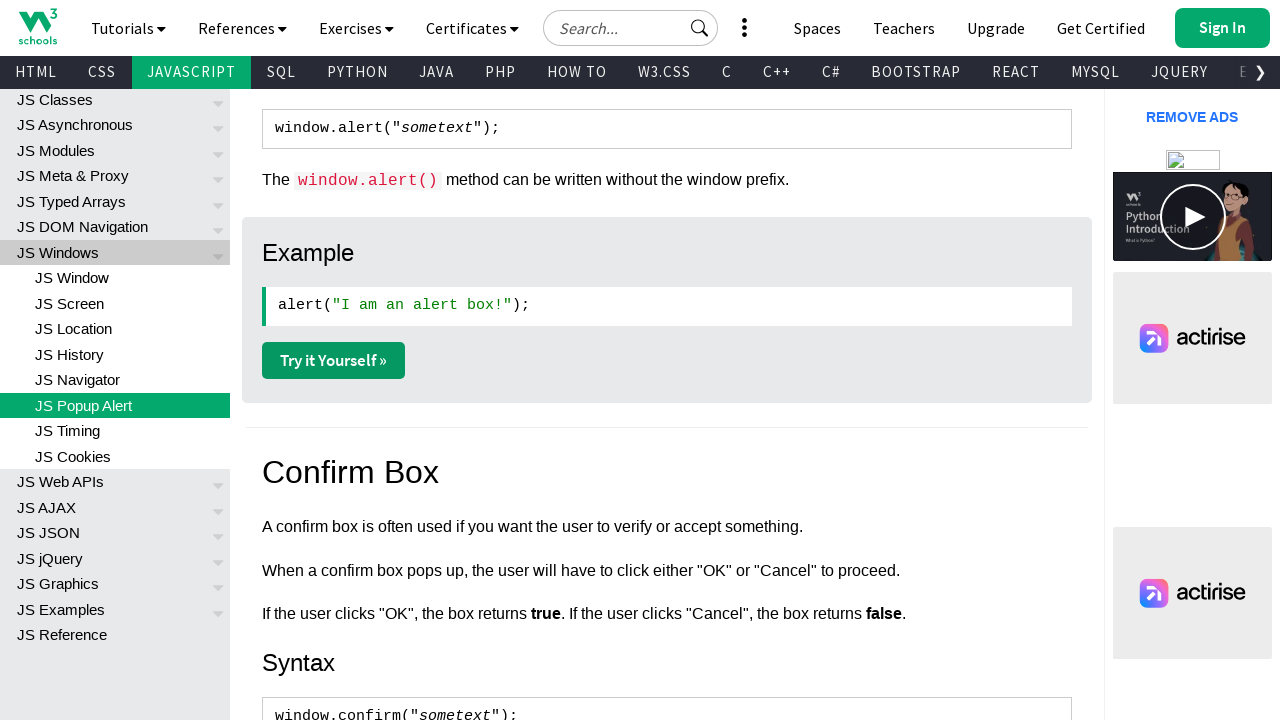

New page opened and finished loading
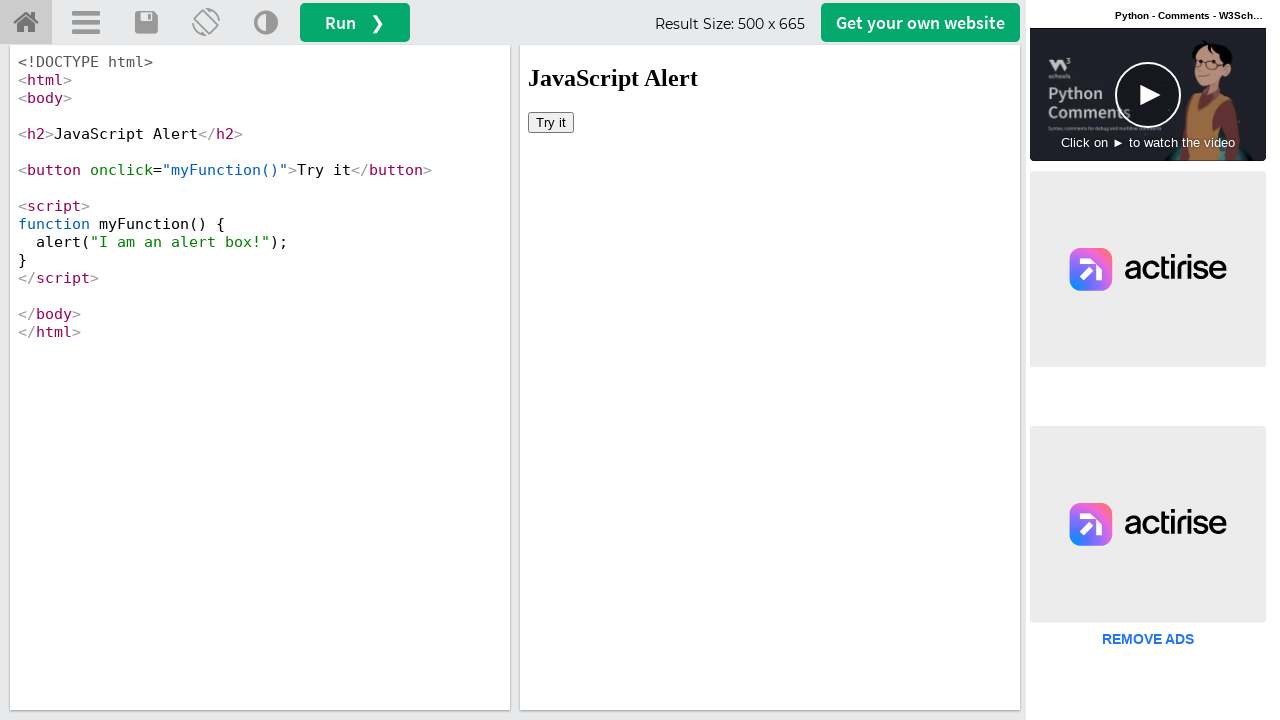

Located the iframeResult element
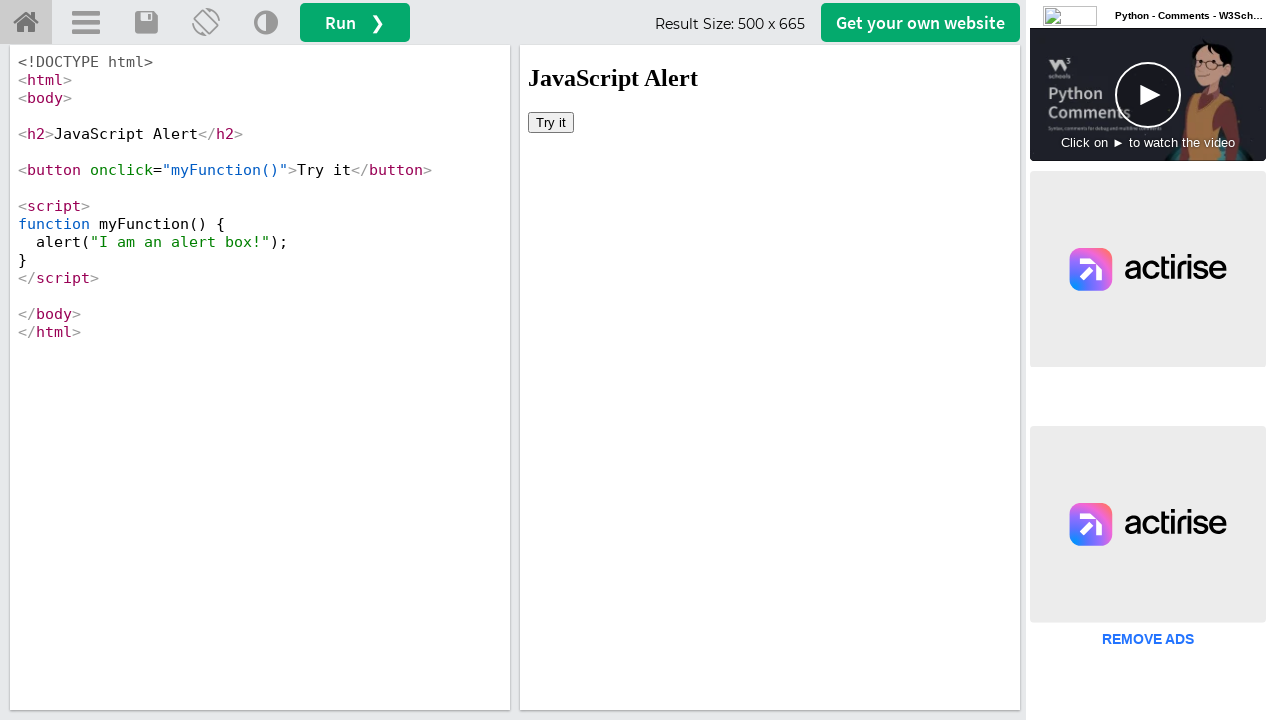

Clicked the 'Try it' button inside the iframe at (551, 122) on #iframeResult >> internal:control=enter-frame >> xpath=//button[text()='Try it']
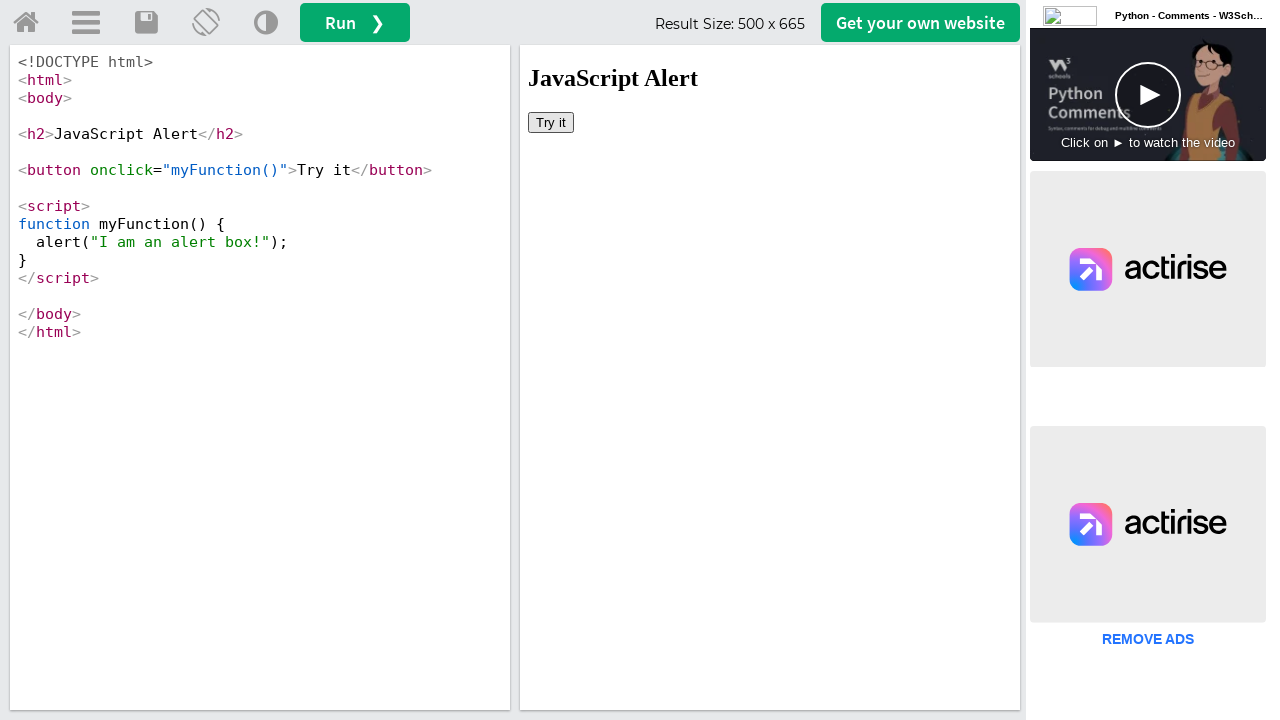

Attached dialog handler to dismiss alerts
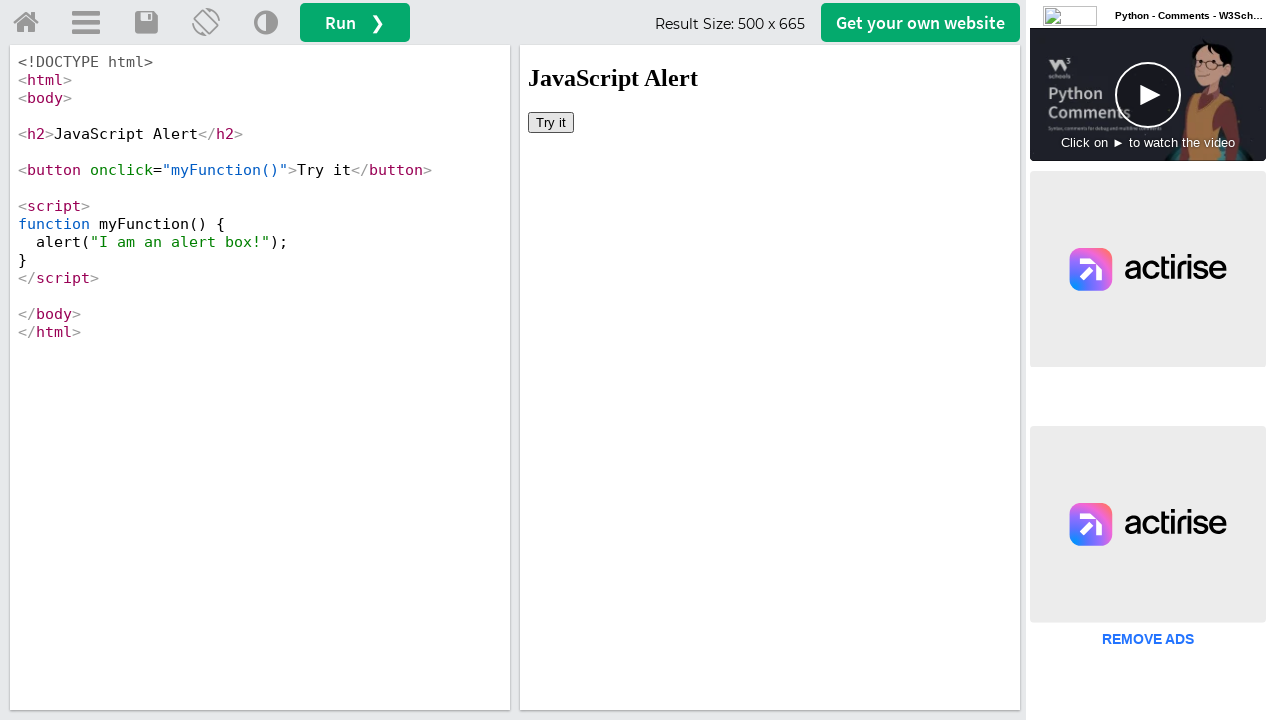

Clicked the 'Try it' button again to trigger alert and dismiss it with handler at (551, 122) on #iframeResult >> internal:control=enter-frame >> xpath=//button[text()='Try it']
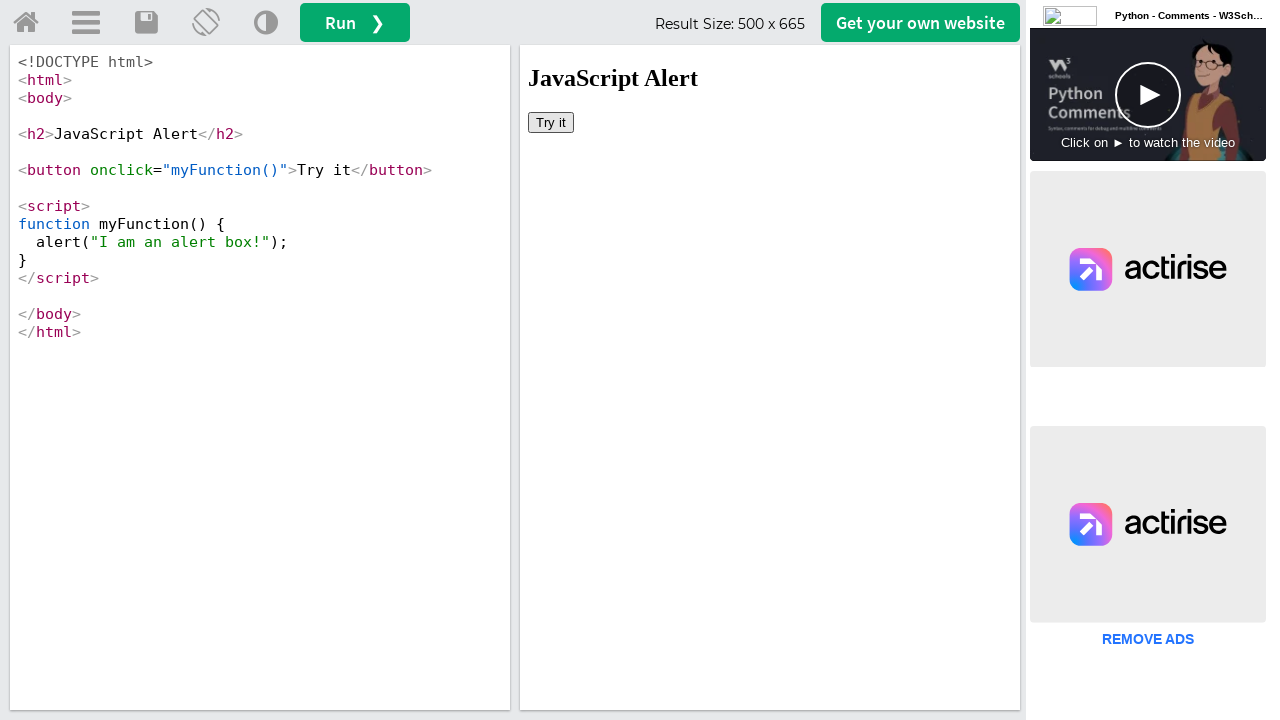

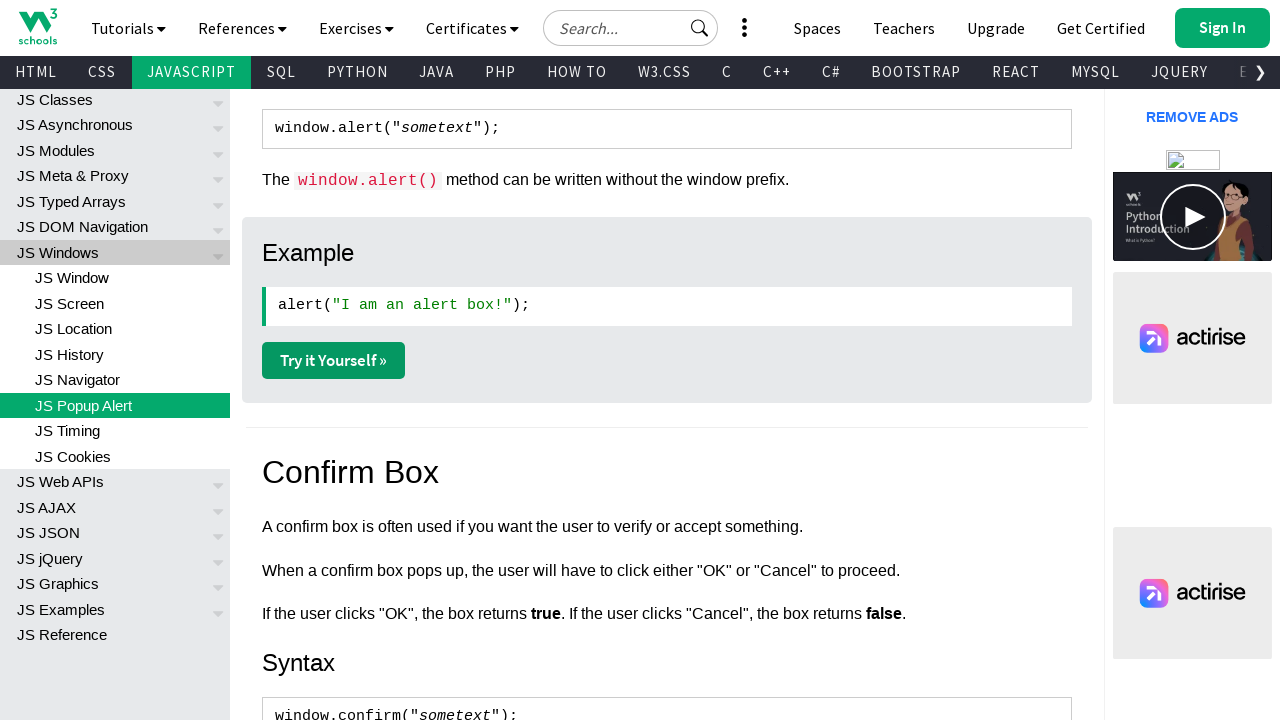